Tests e-commerce cart functionality by adding multiple vegetables (Cucumber, Tomato, Beans) to cart, proceeding to checkout, applying a promo code, and verifying the promo is applied successfully.

Starting URL: https://rahulshettyacademy.com/seleniumPractise/

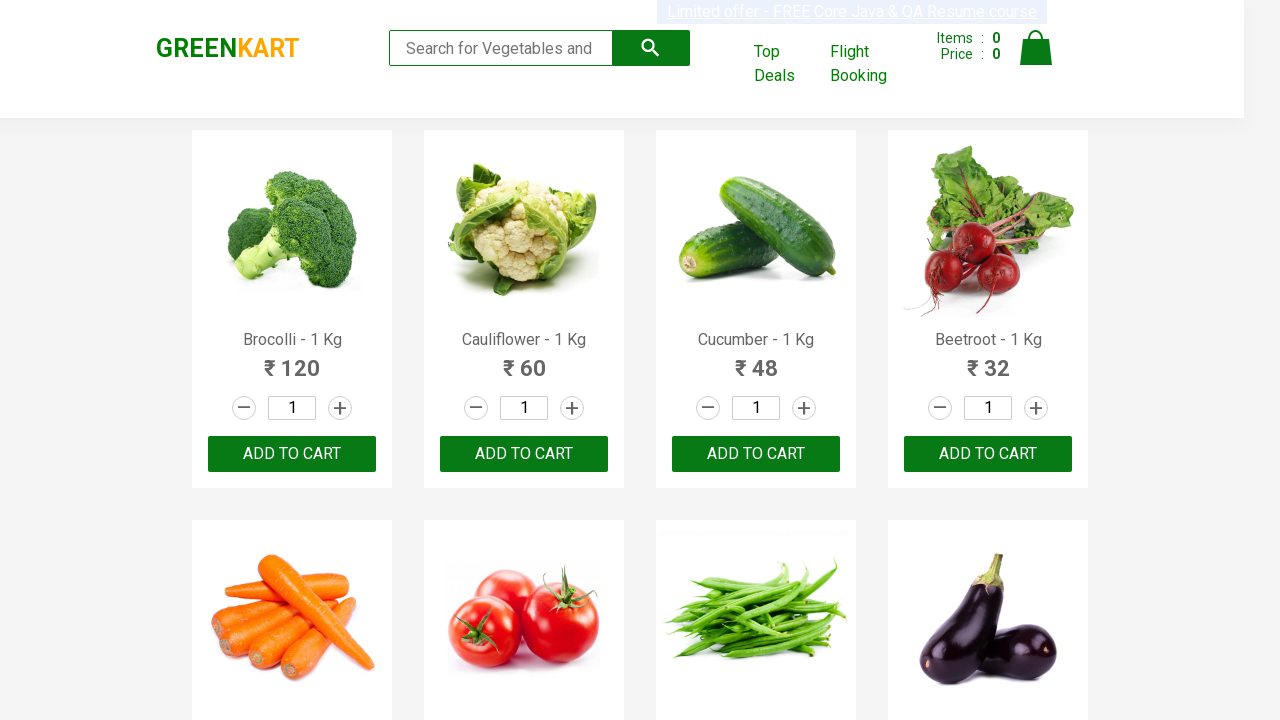

Retrieved all product elements from the page
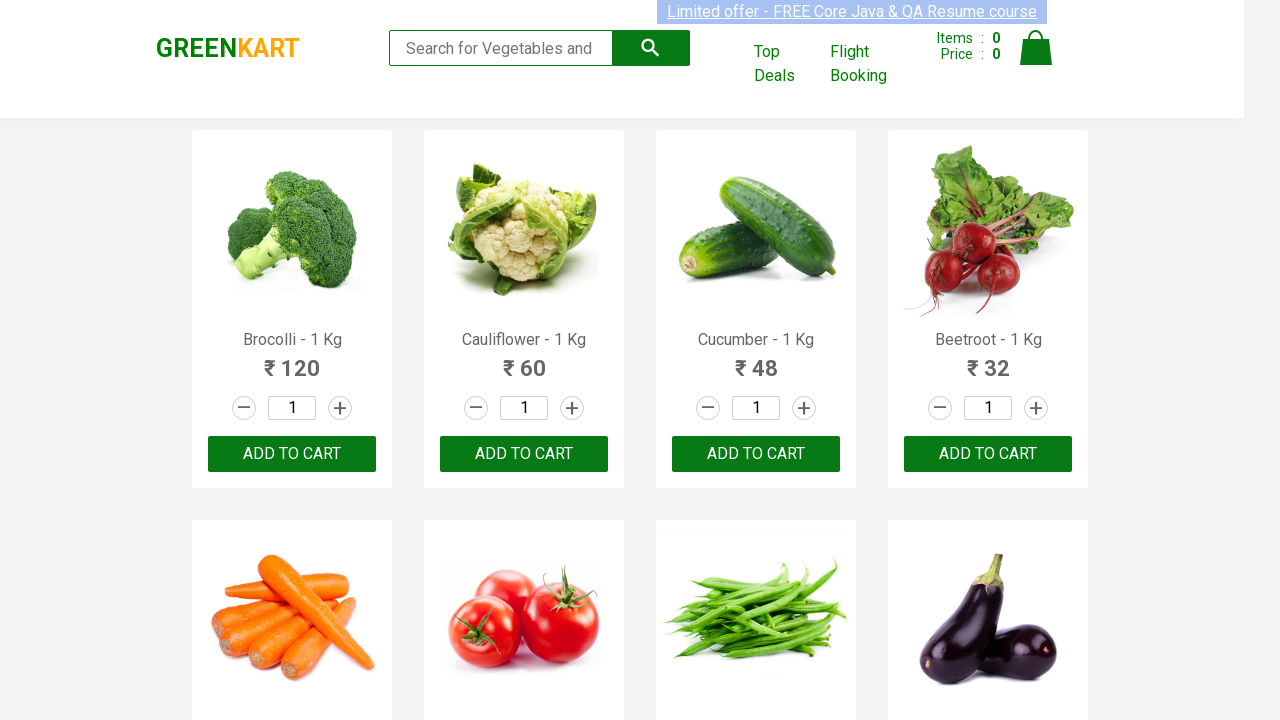

Retrieved product text: Brocolli - 1 Kg
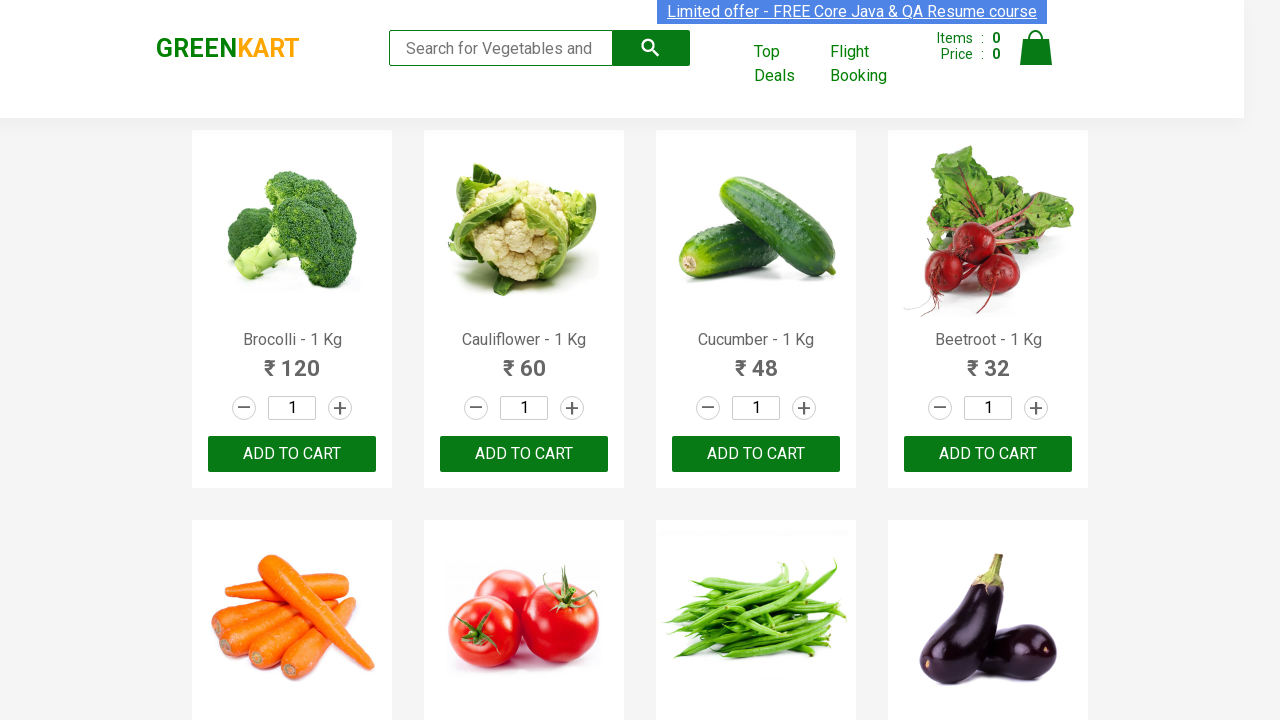

Retrieved product text: Cauliflower - 1 Kg
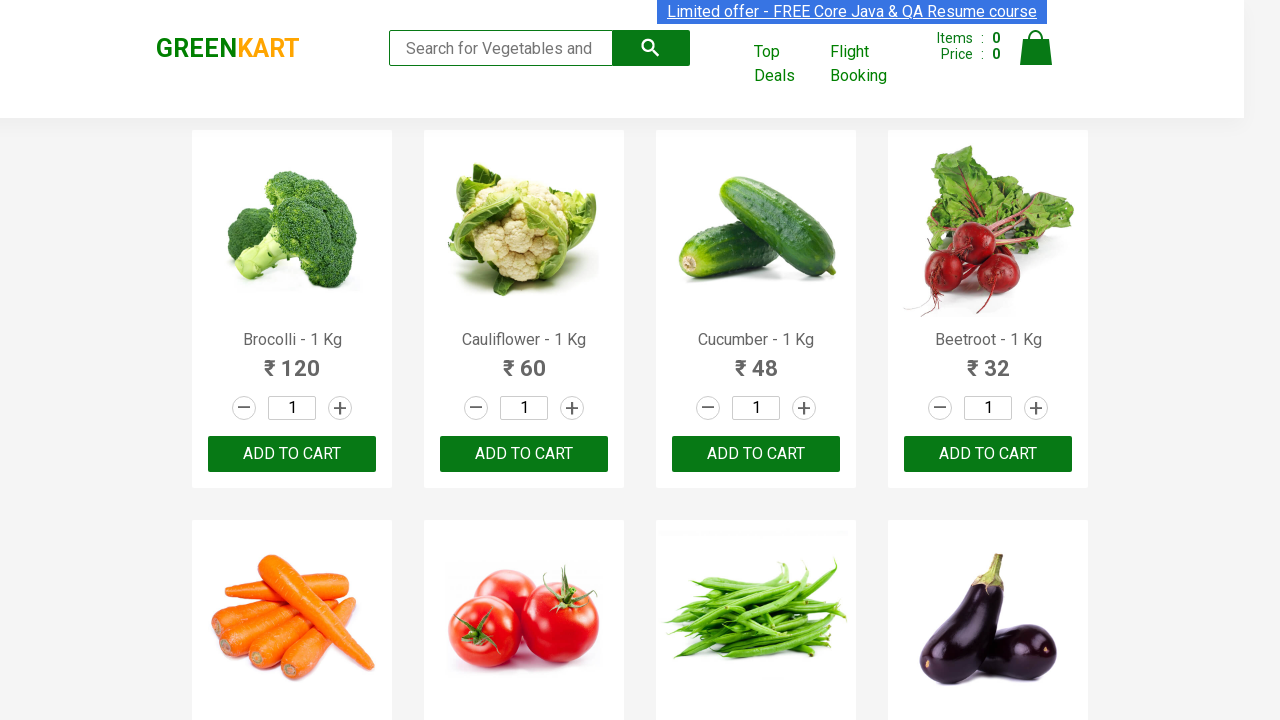

Retrieved product text: Cucumber - 1 Kg
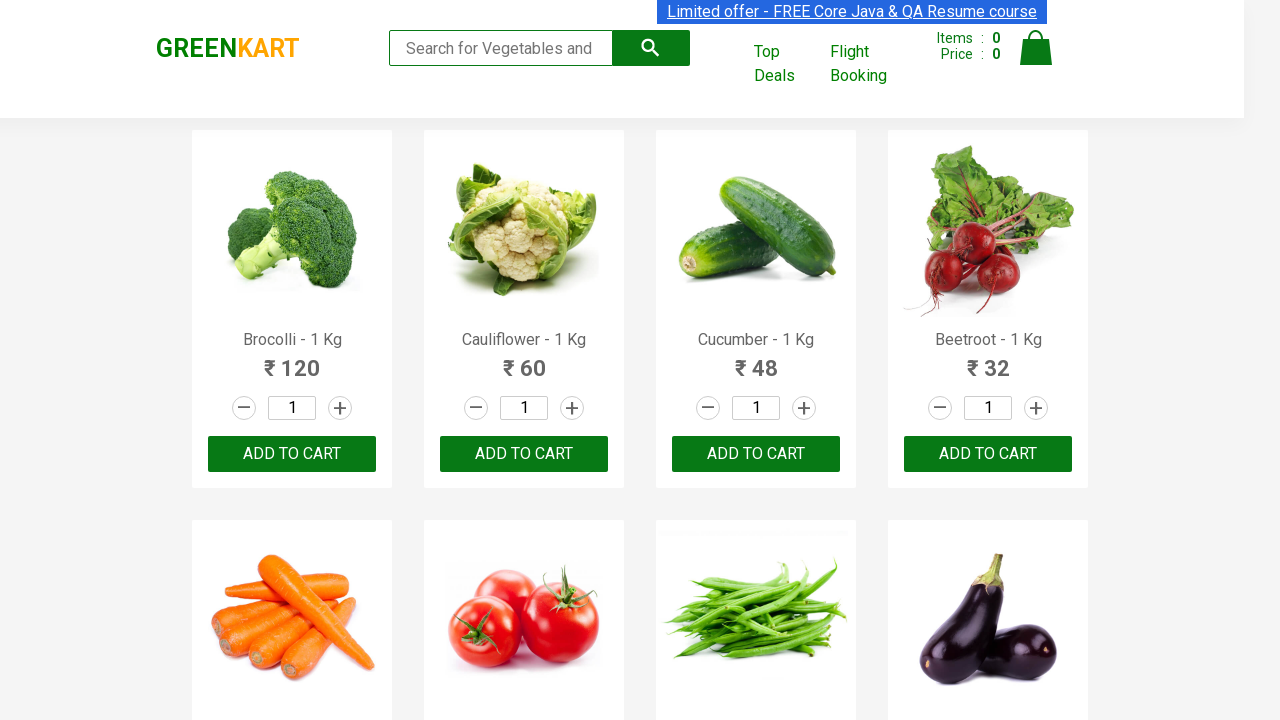

Added Cucumber to cart (item 1 of 3) at (756, 454) on xpath=//div[@class='product-action']/button >> nth=2
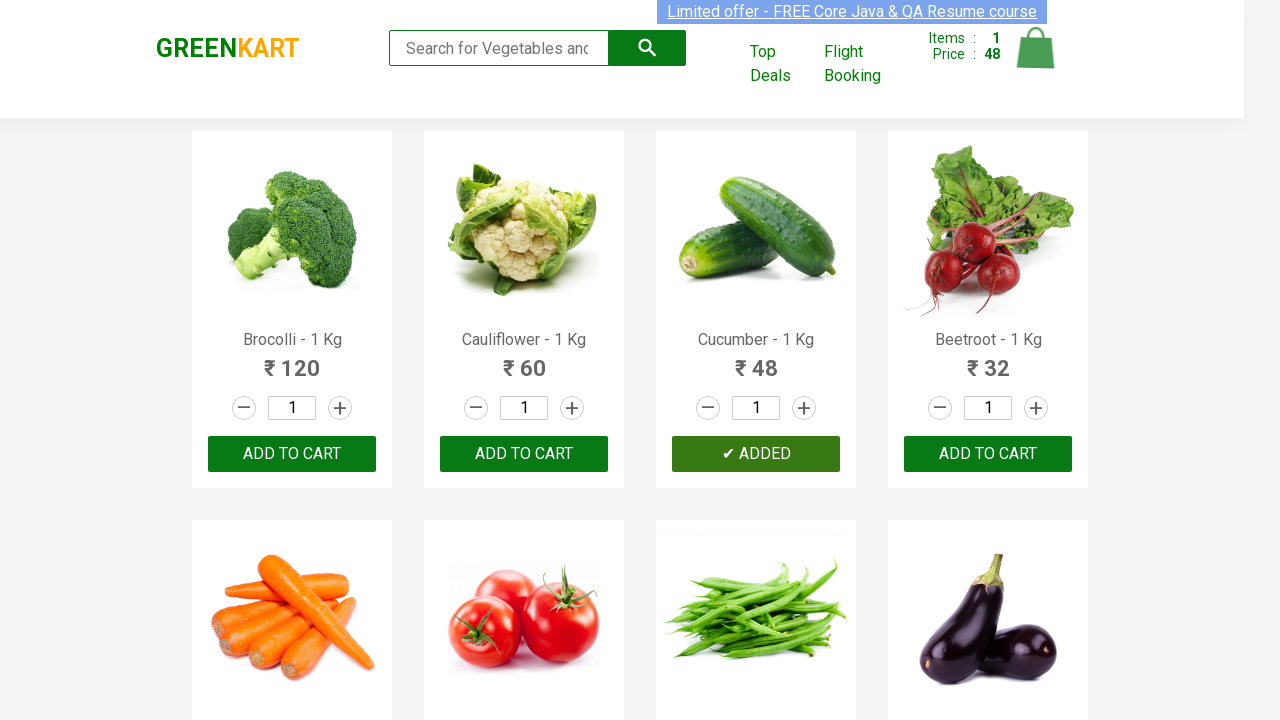

Retrieved product text: Beetroot - 1 Kg
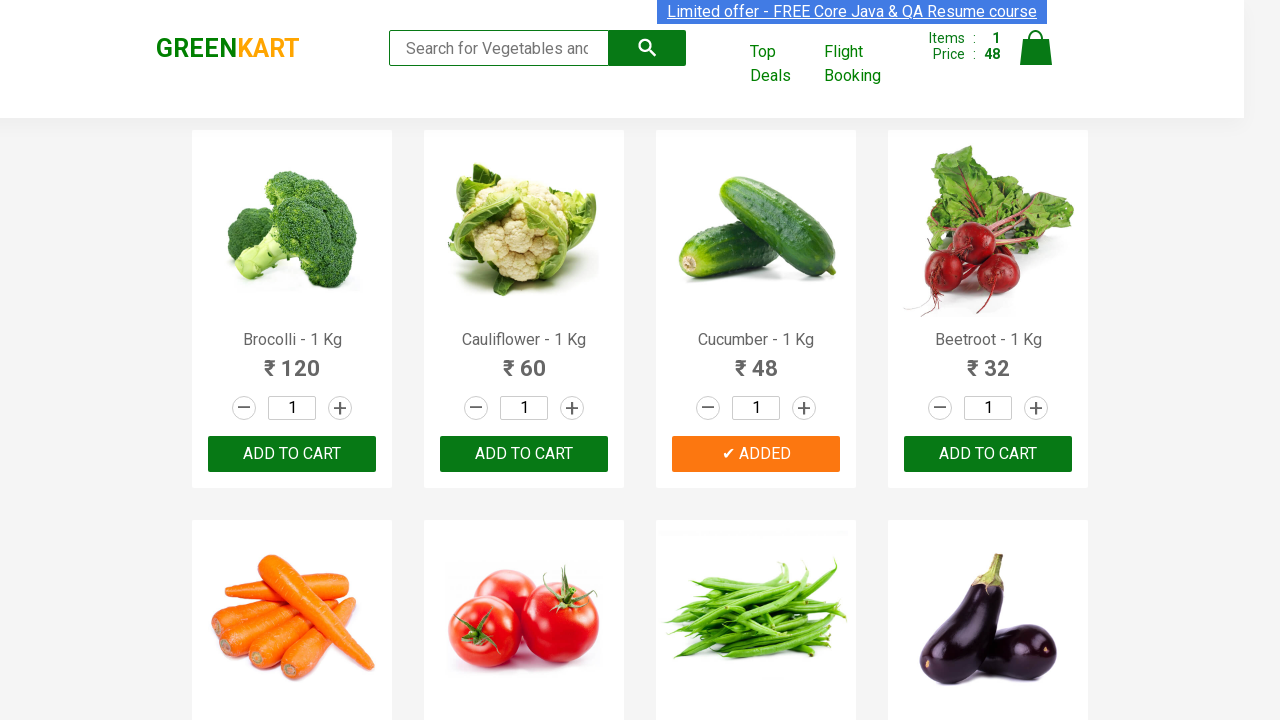

Retrieved product text: Carrot - 1 Kg
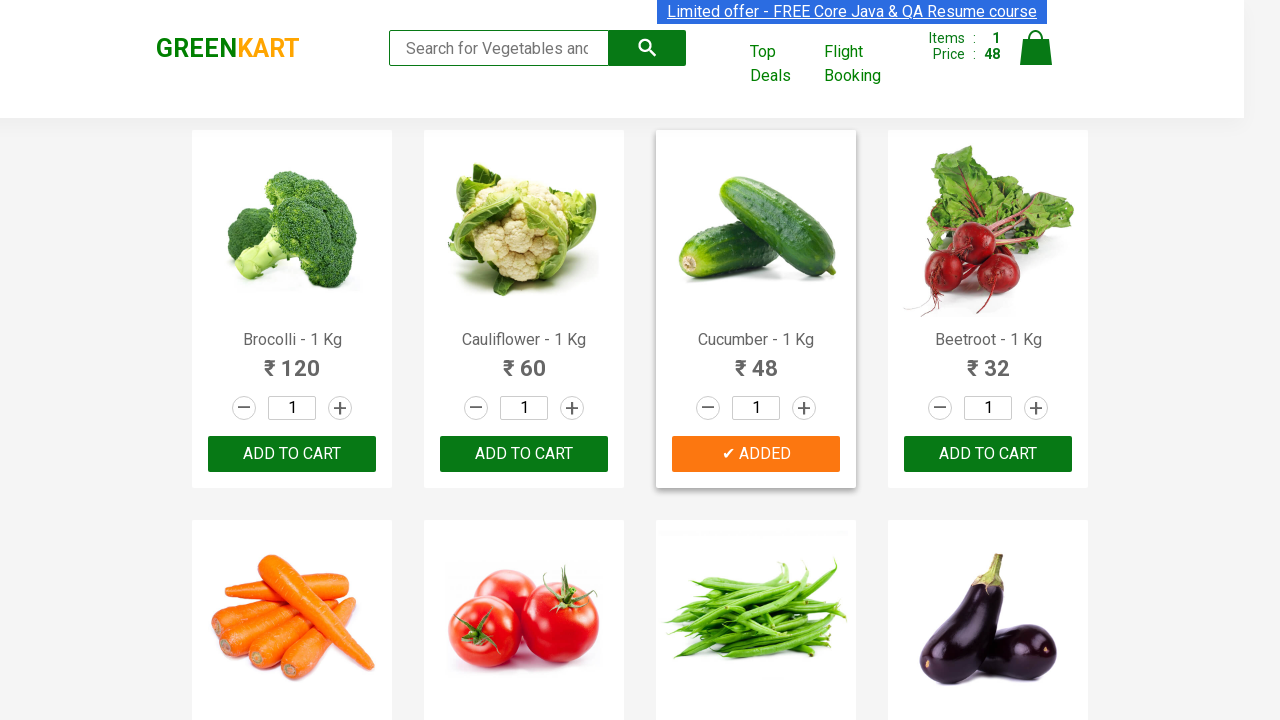

Retrieved product text: Tomato - 1 Kg
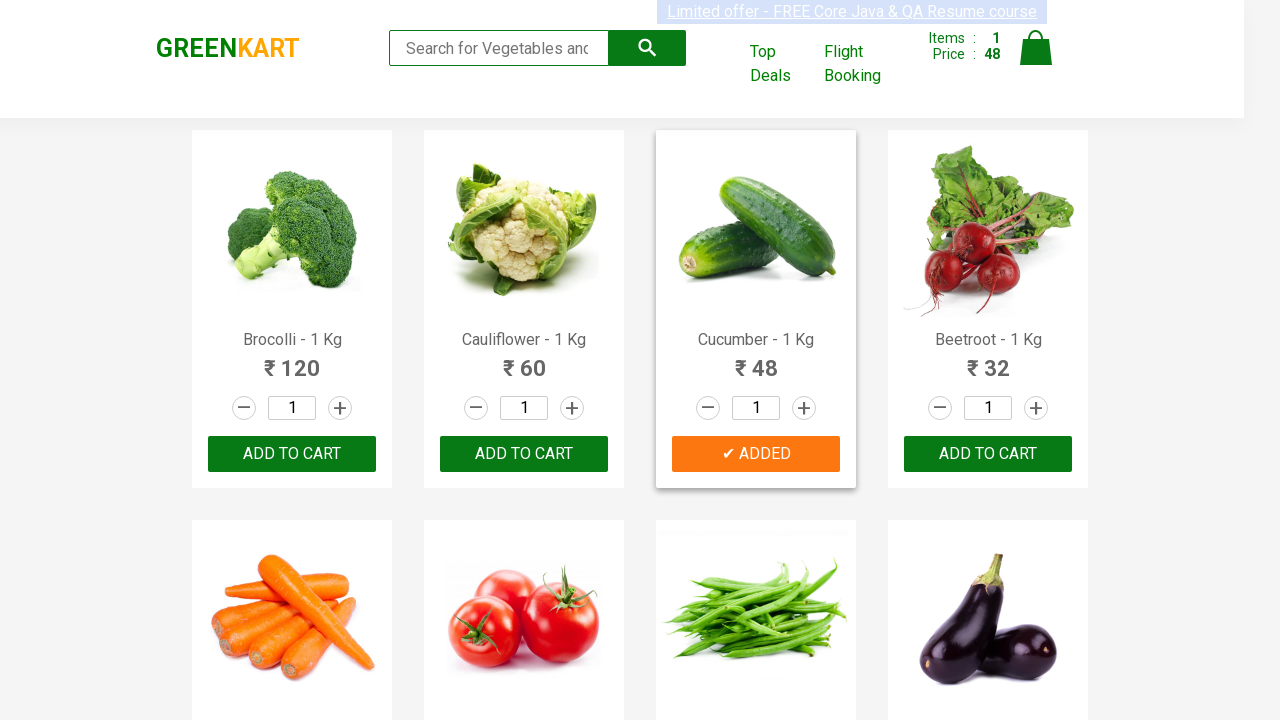

Added Tomato to cart (item 2 of 3) at (524, 360) on xpath=//div[@class='product-action']/button >> nth=5
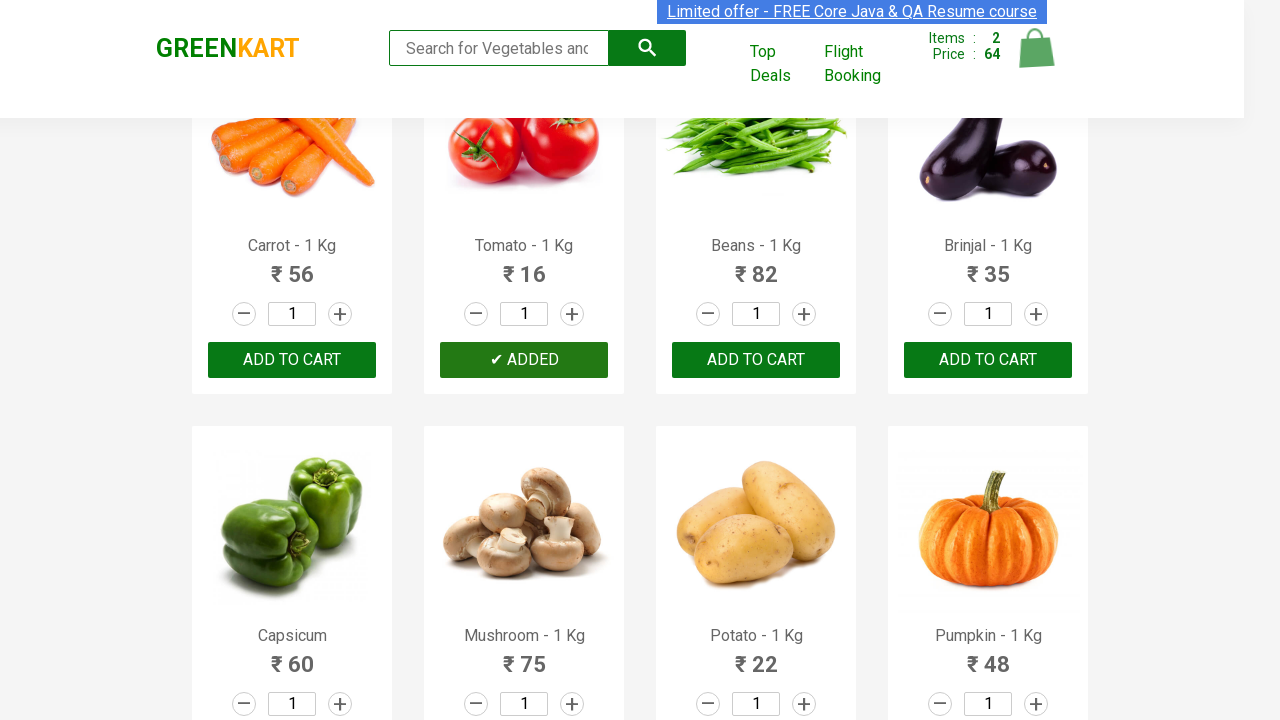

Retrieved product text: Beans - 1 Kg
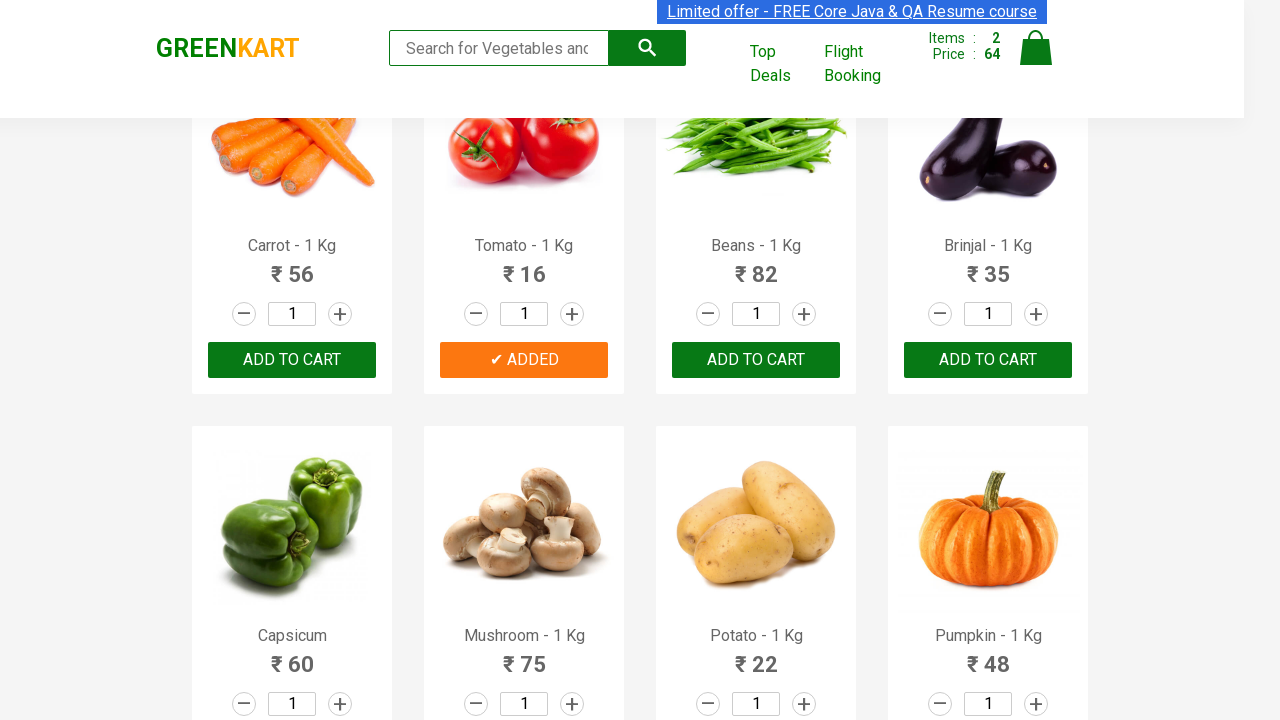

Added Beans to cart (item 3 of 3) at (756, 360) on xpath=//div[@class='product-action']/button >> nth=6
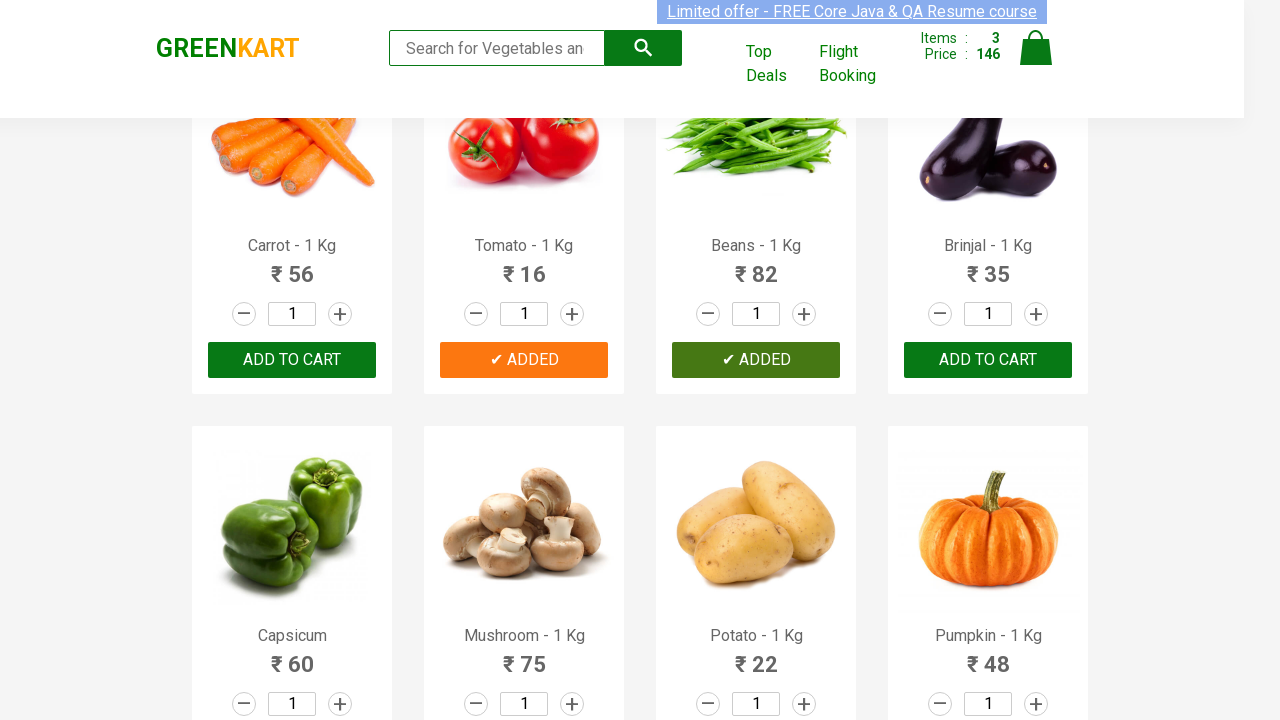

Clicked cart icon to view cart at (1036, 48) on img[alt='Cart']
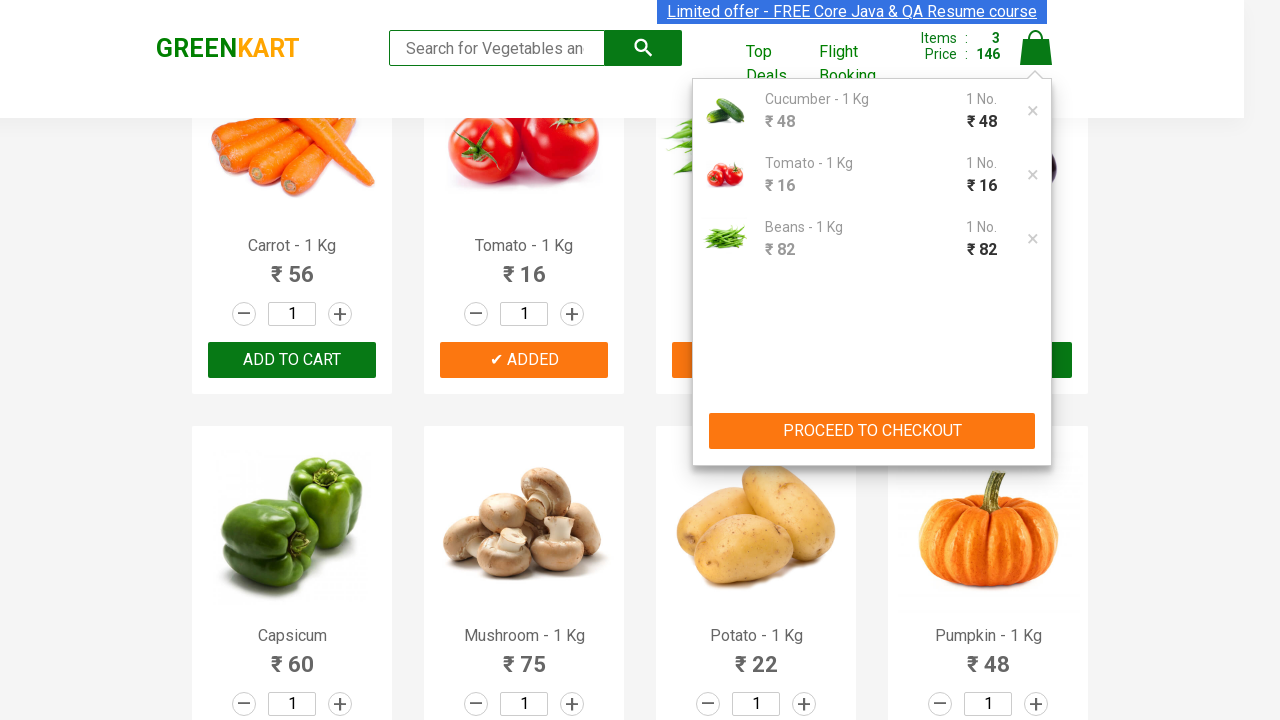

Clicked PROCEED TO CHECKOUT button at (872, 431) on xpath=//button[contains(text(),'PROCEED TO CHECKOUT')]
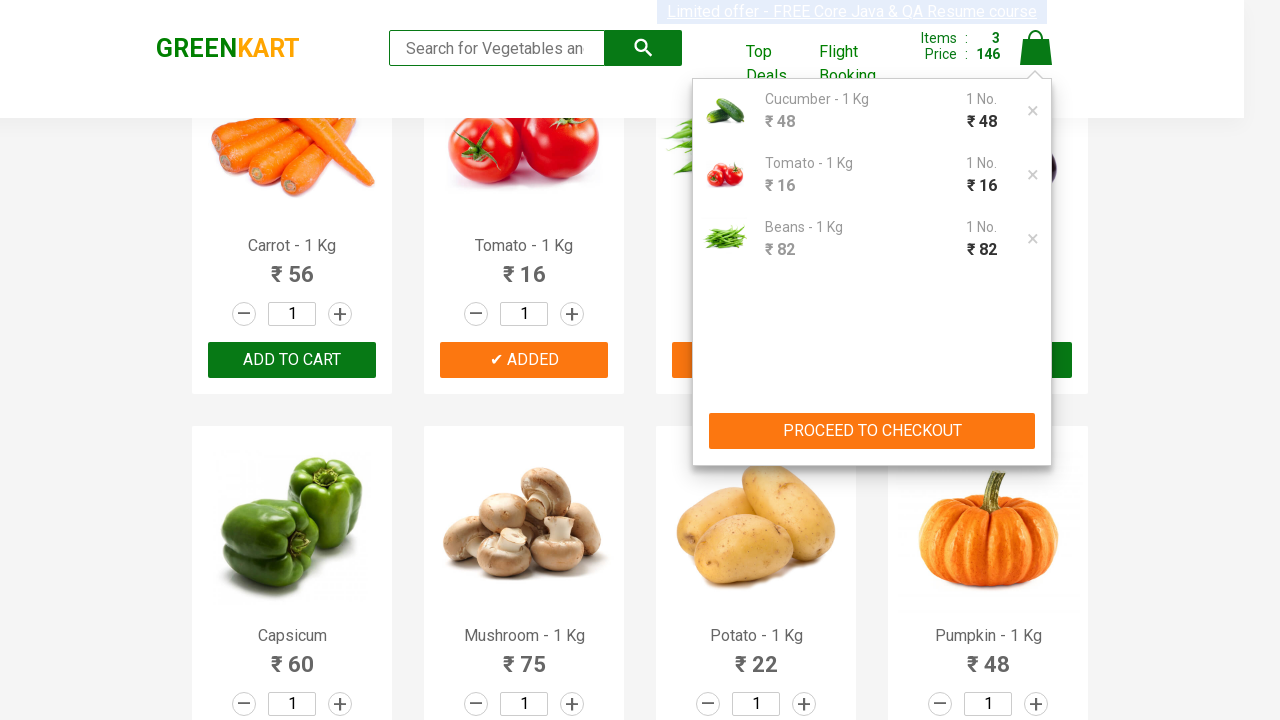

Promo code input field became visible
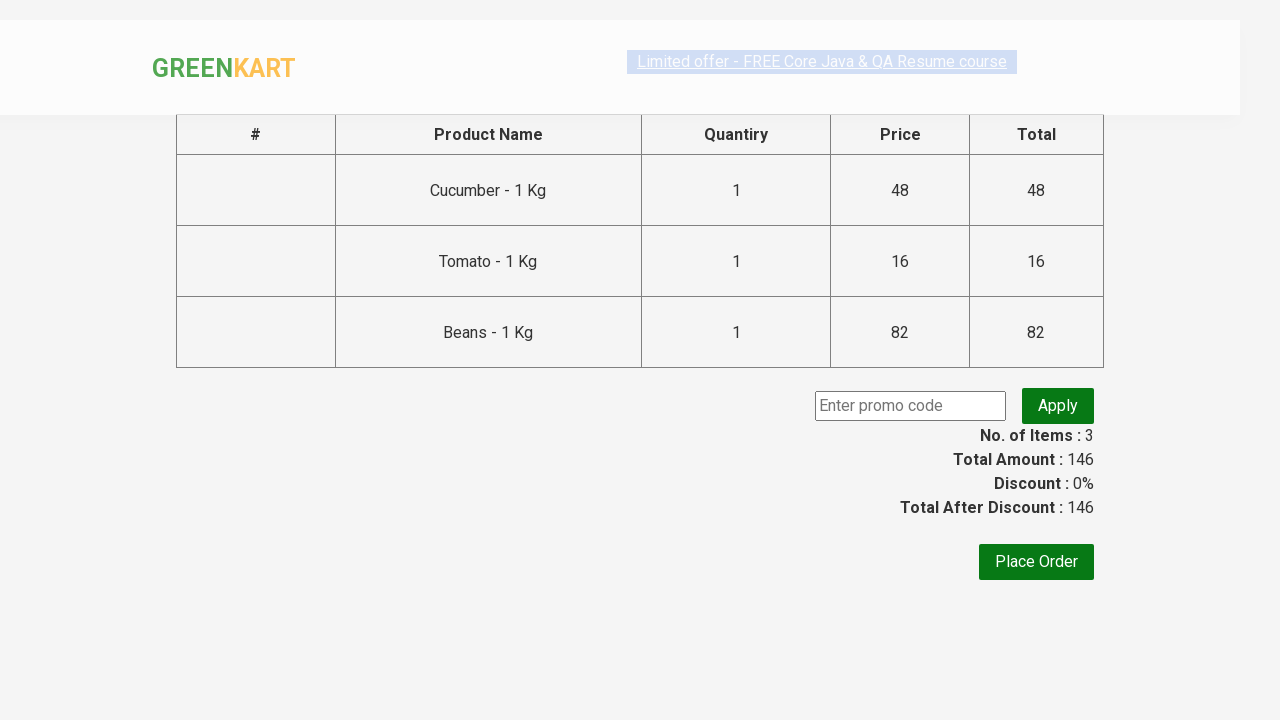

Entered promo code 'rahulshettyacademy' into promo code field on input.promoCode
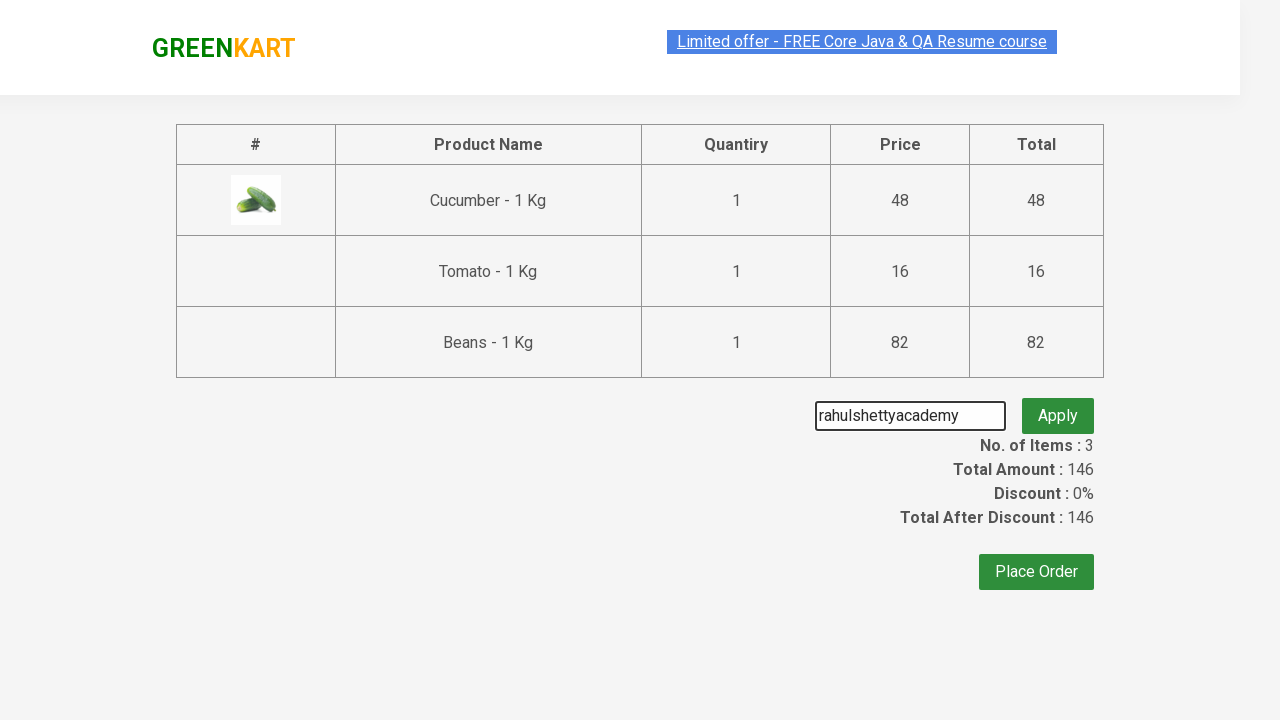

Clicked apply promo button at (1058, 406) on button.promoBtn
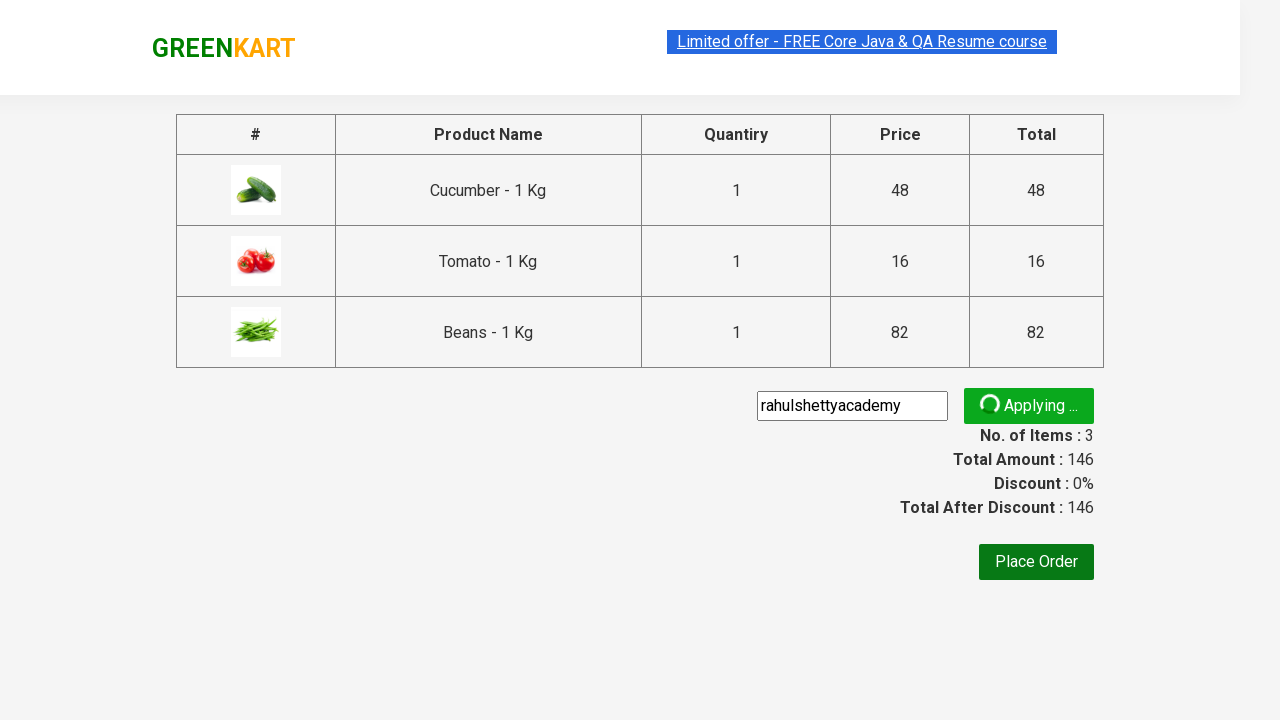

Promo code successfully applied - promo info displayed
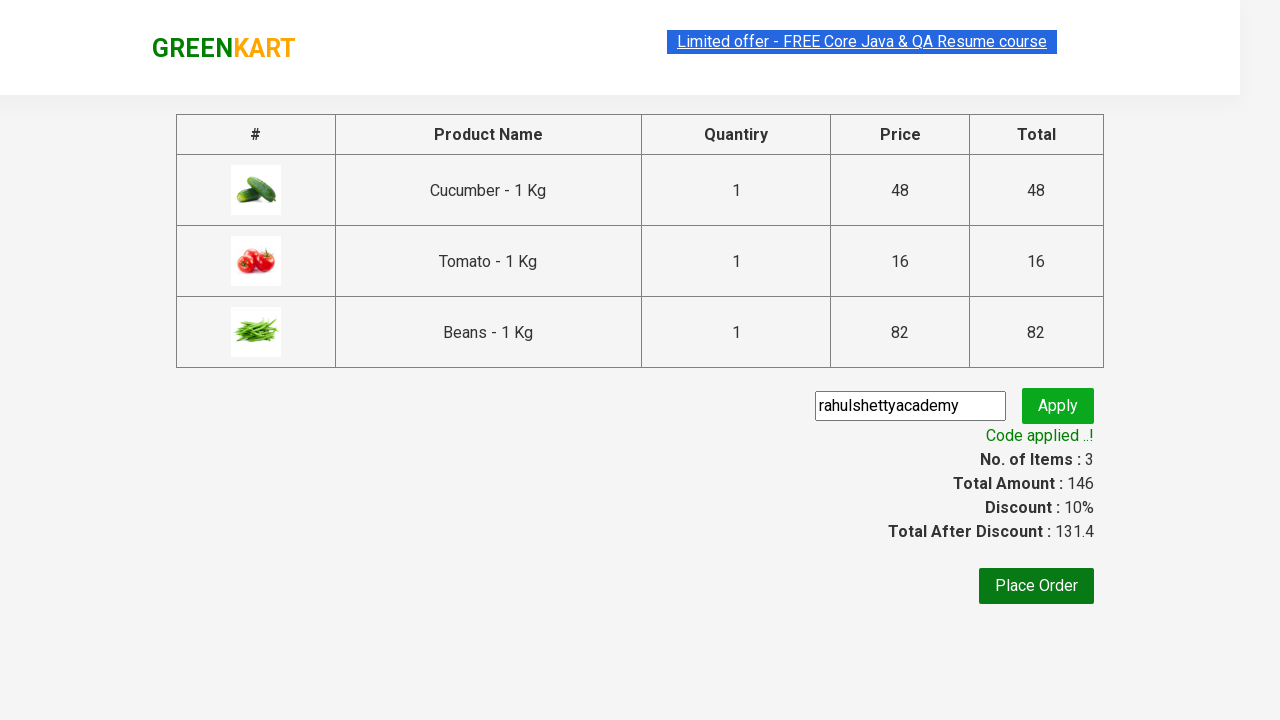

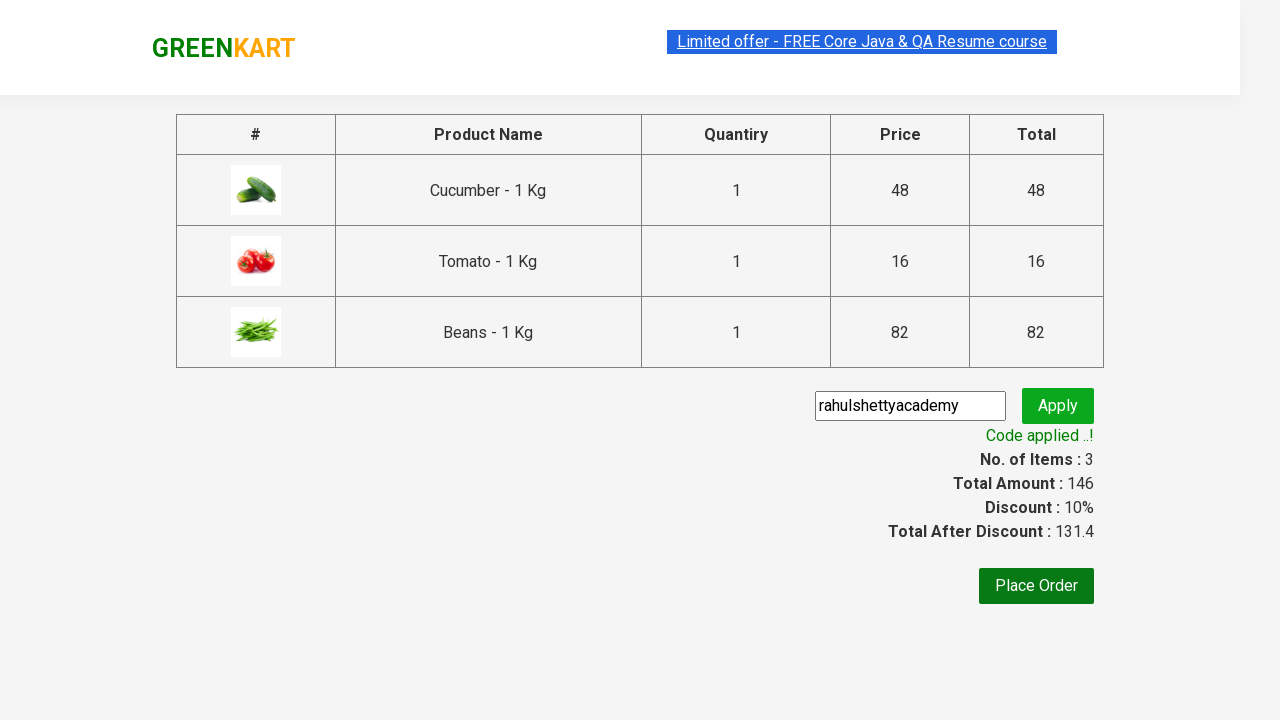